Tests the search functionality by navigating to the search page, entering a programming language name, and verifying search results are displayed

Starting URL: https://www.99-bottles-of-beer.net/

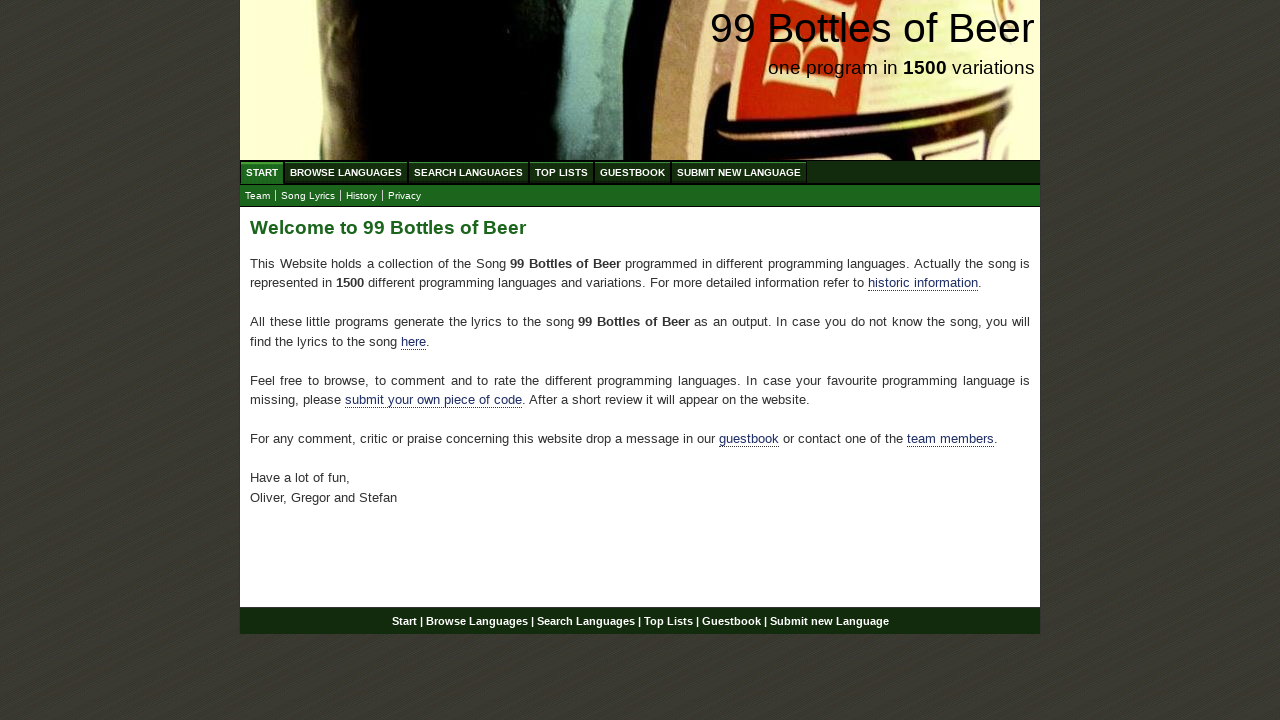

Clicked on Search Languages menu at (468, 172) on xpath=//ul[@id='menu']/li/a[@href='/search.html']
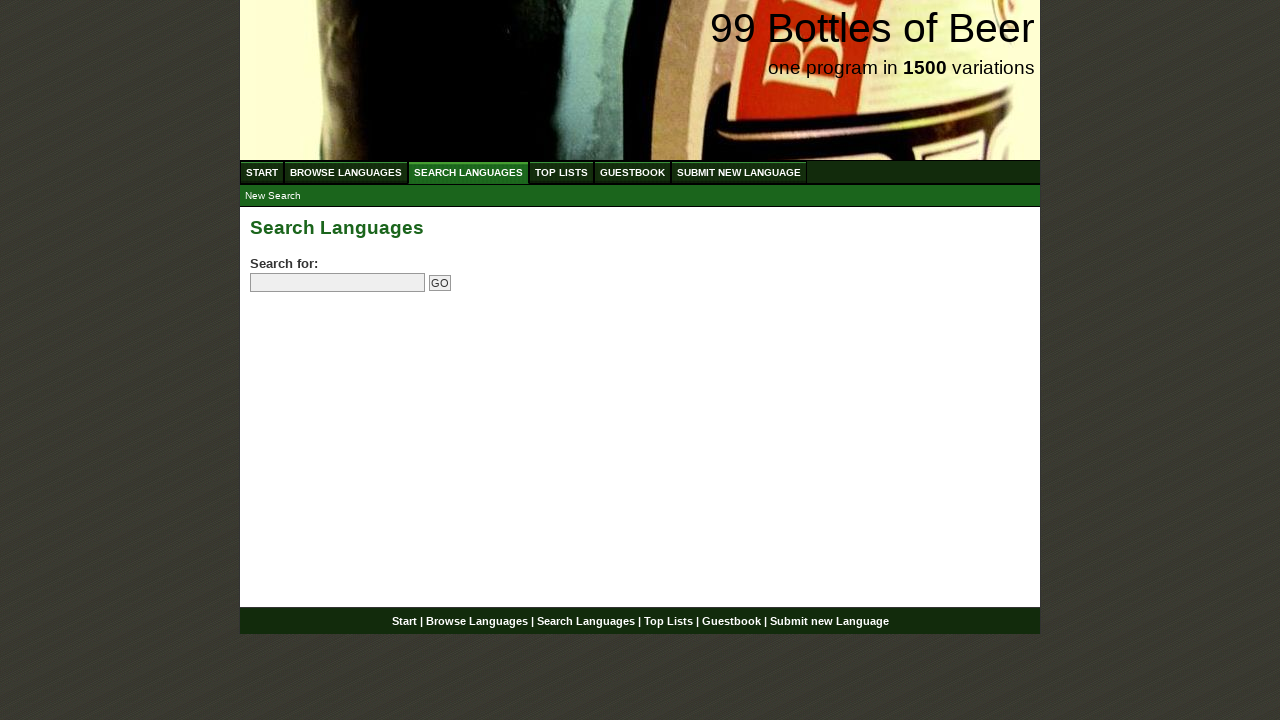

Clicked on the search field at (338, 283) on input[name='search']
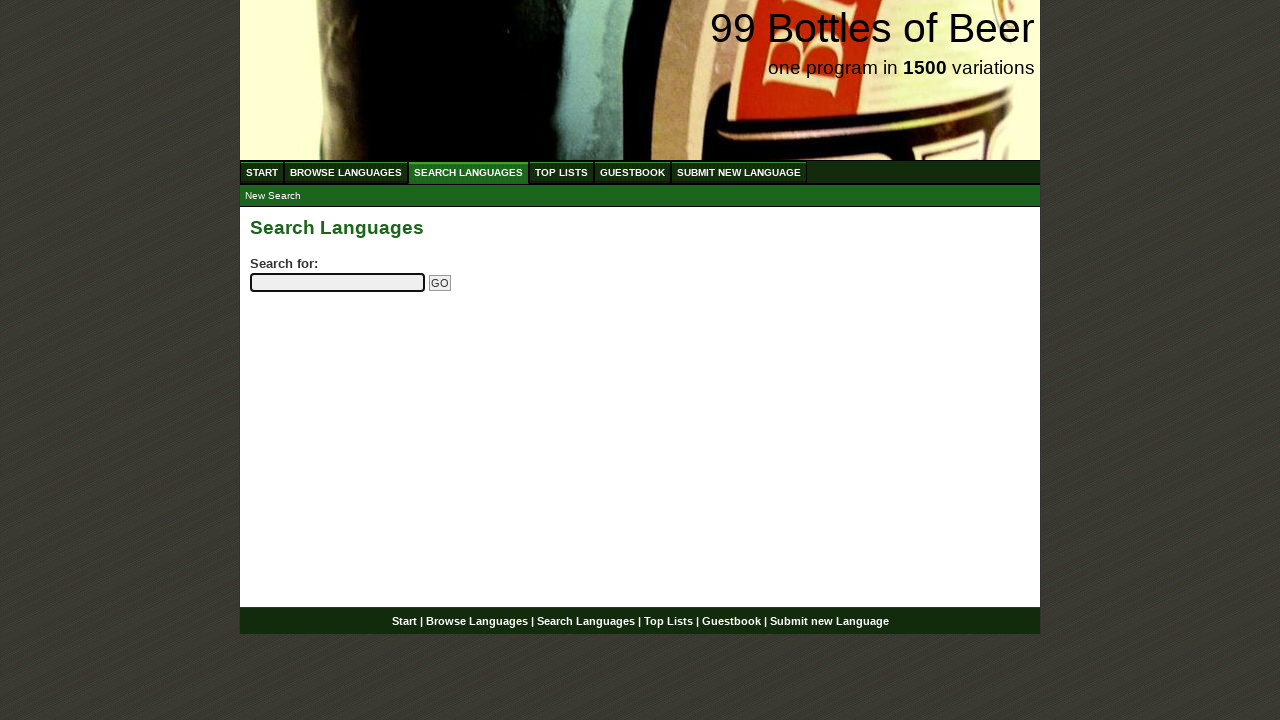

Entered 'python' in the search field on input[name='search']
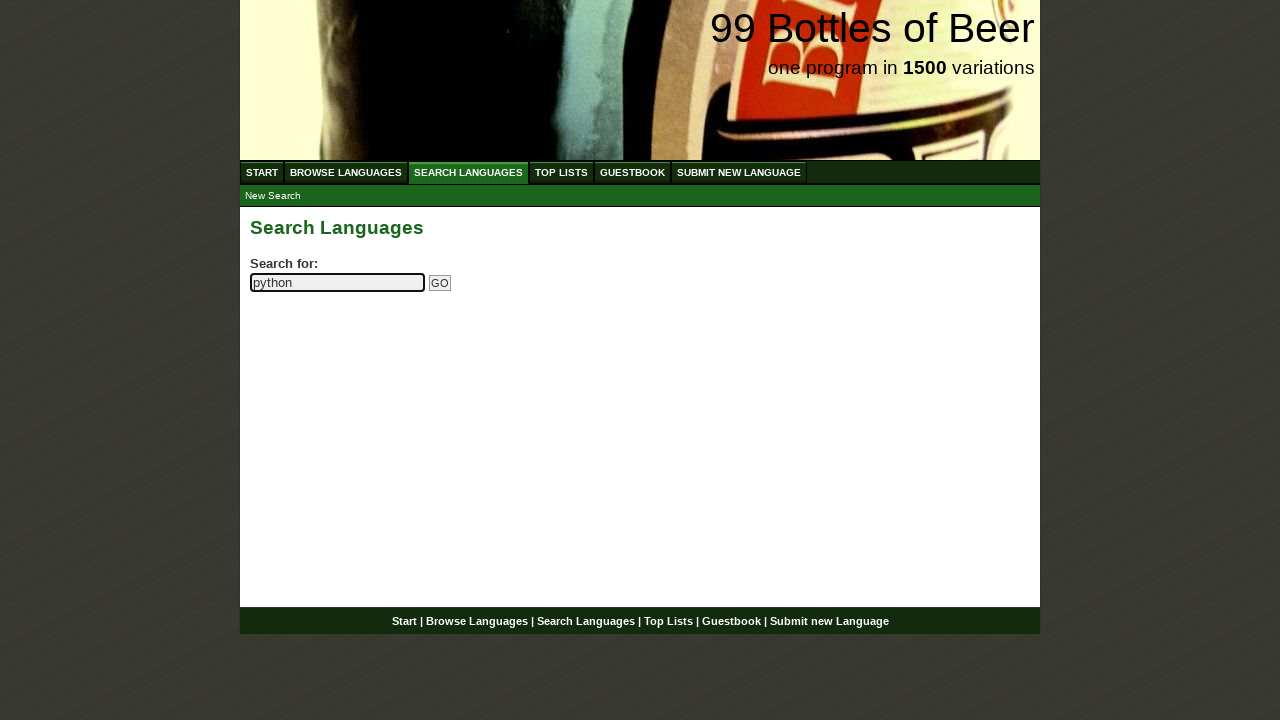

Clicked the Go button to submit search at (440, 283) on input[name='submitsearch']
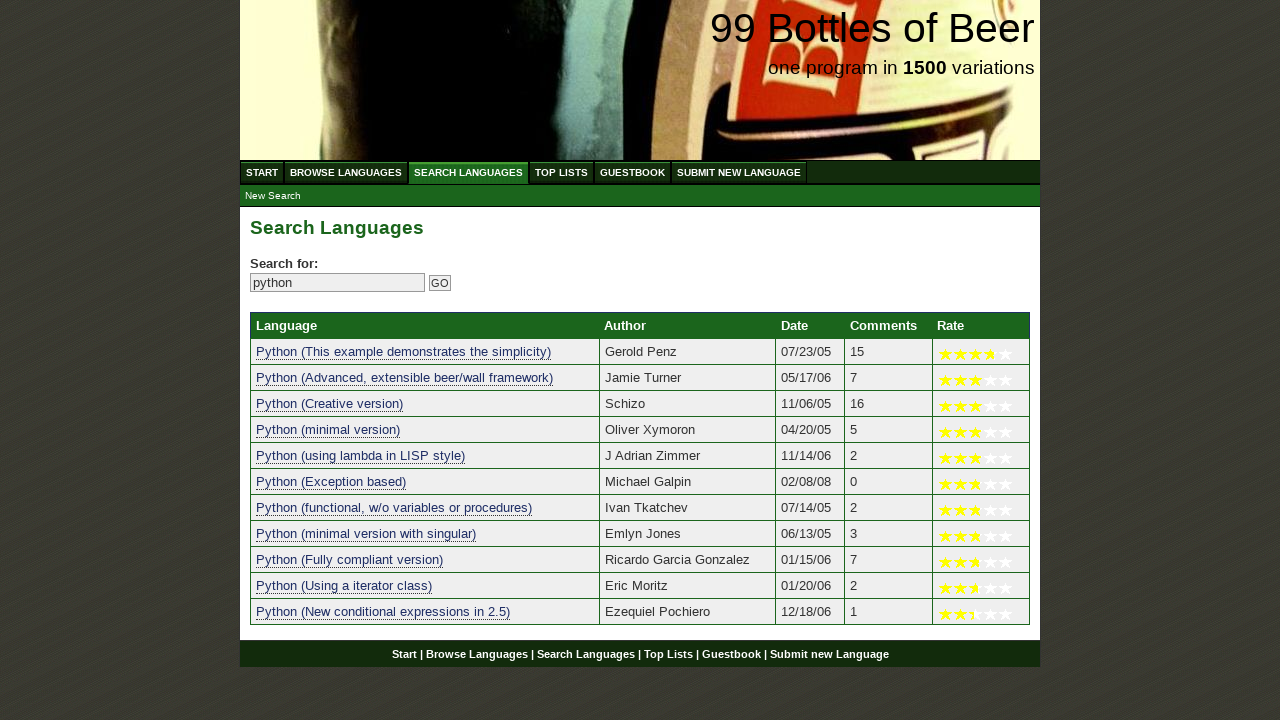

Search results table loaded successfully
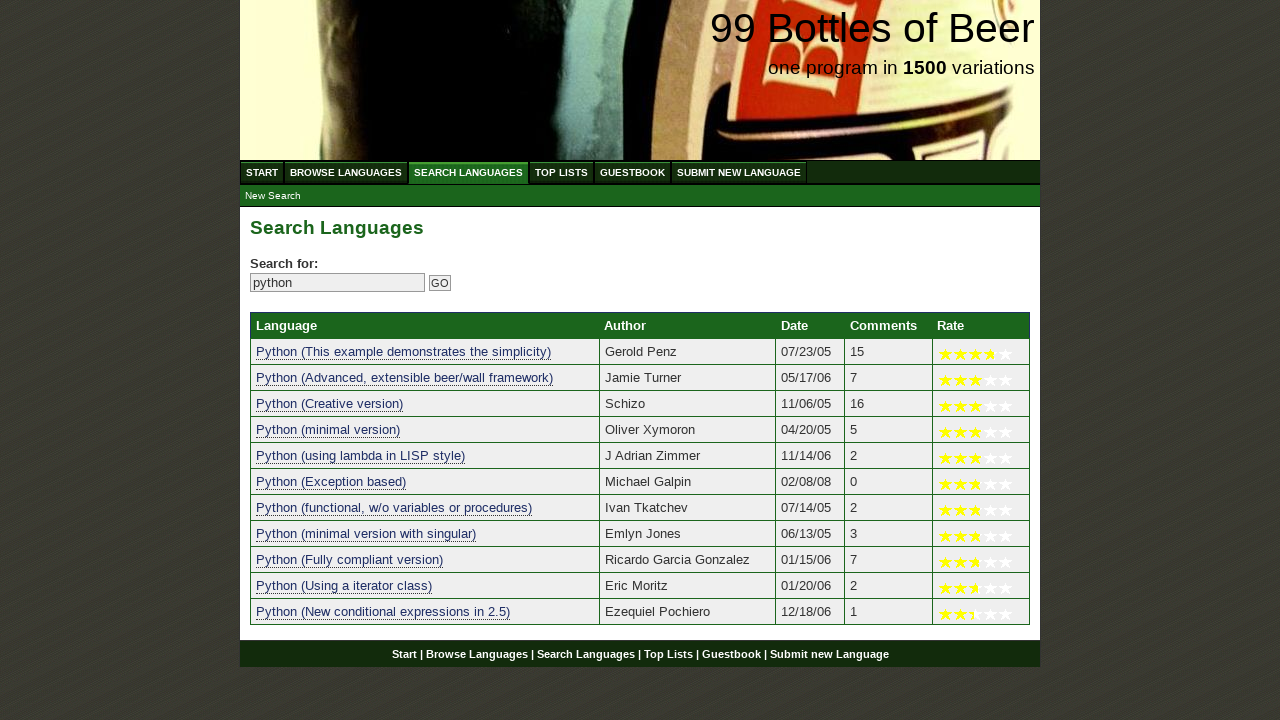

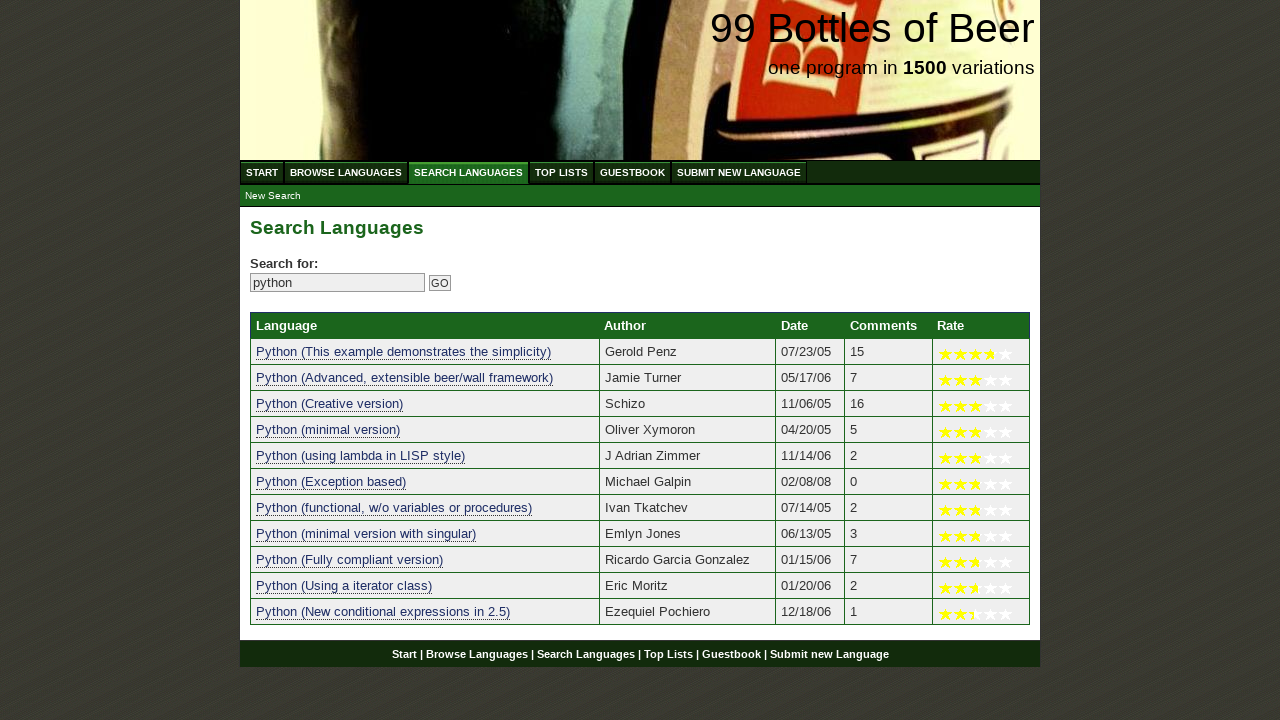